Tests browser window handling by opening a new tab, switching to it, reading text content, and properly closing both windows

Starting URL: https://demoqa.com/browser-windows

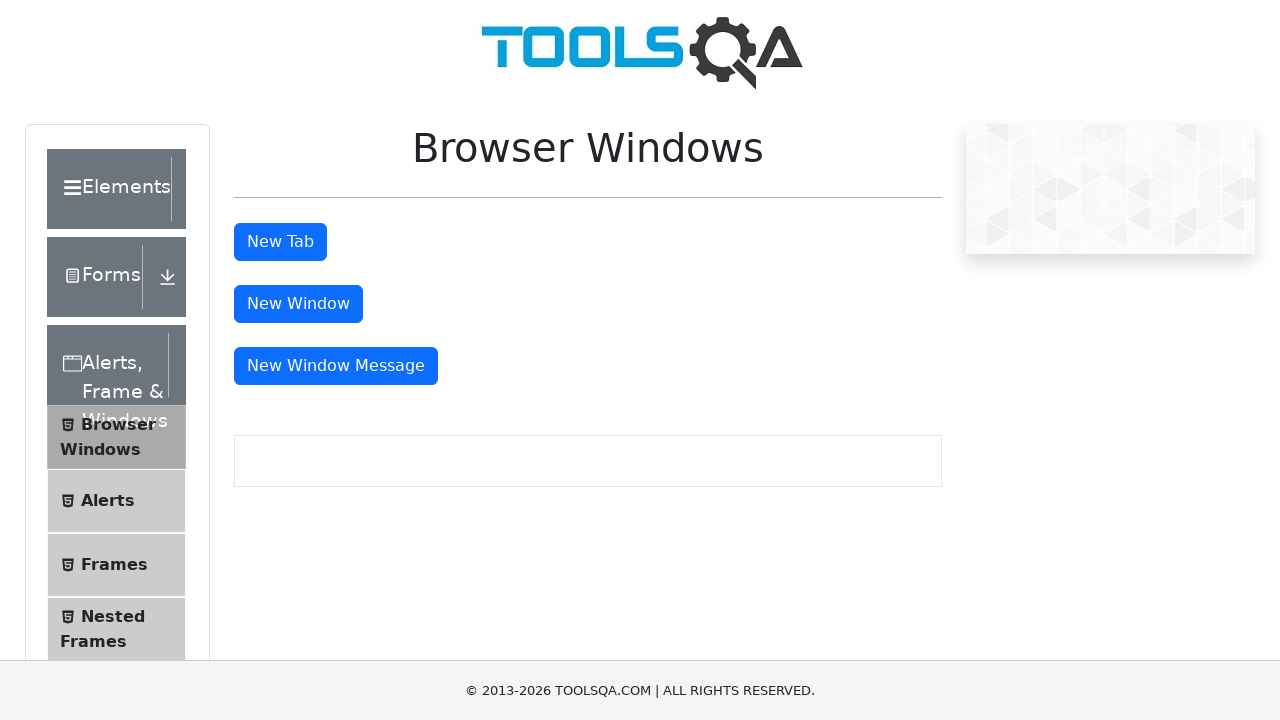

Clicked button to open new tab at (280, 242) on xpath=//*[@id='tabButton']
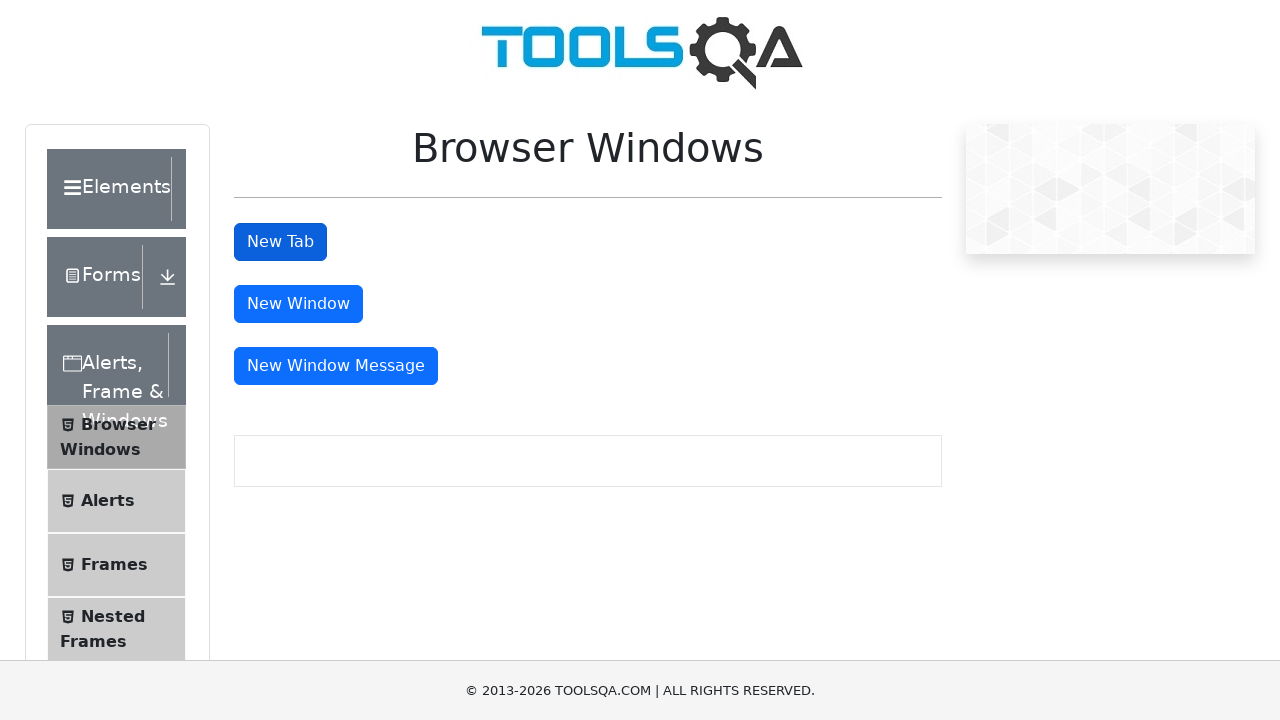

Retrieved all open pages/tabs from context
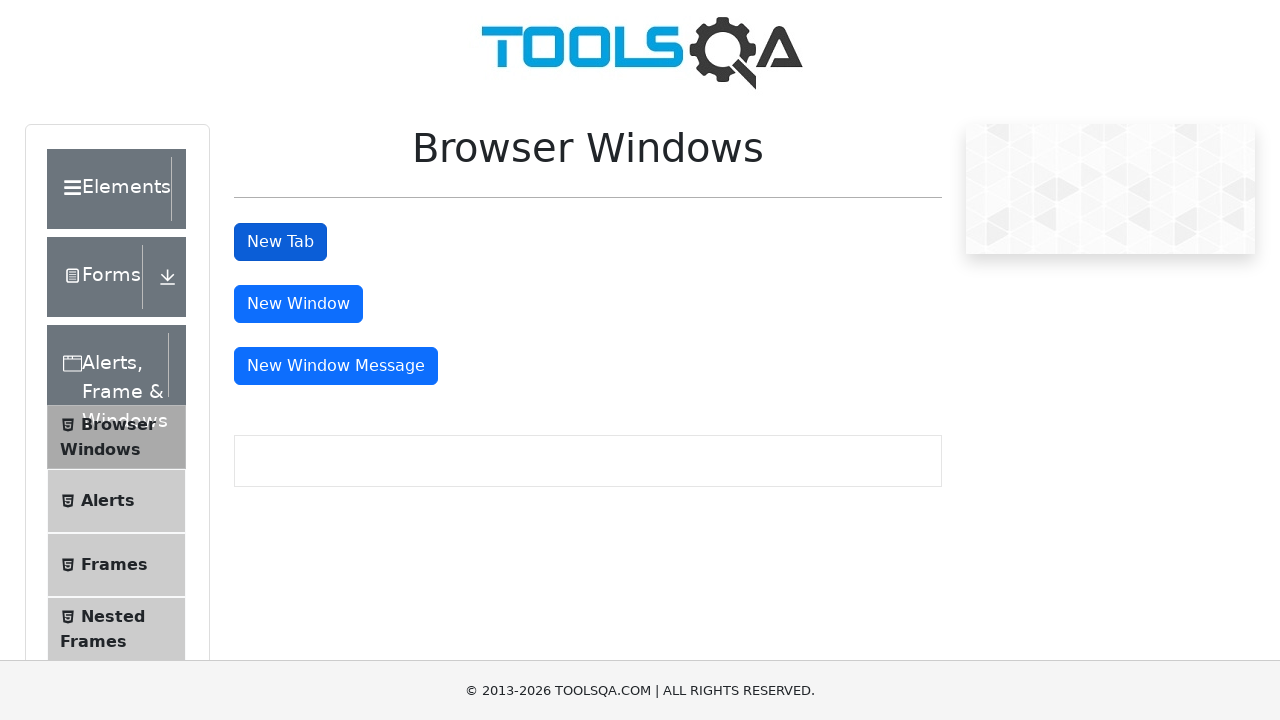

Switched to the newly opened tab
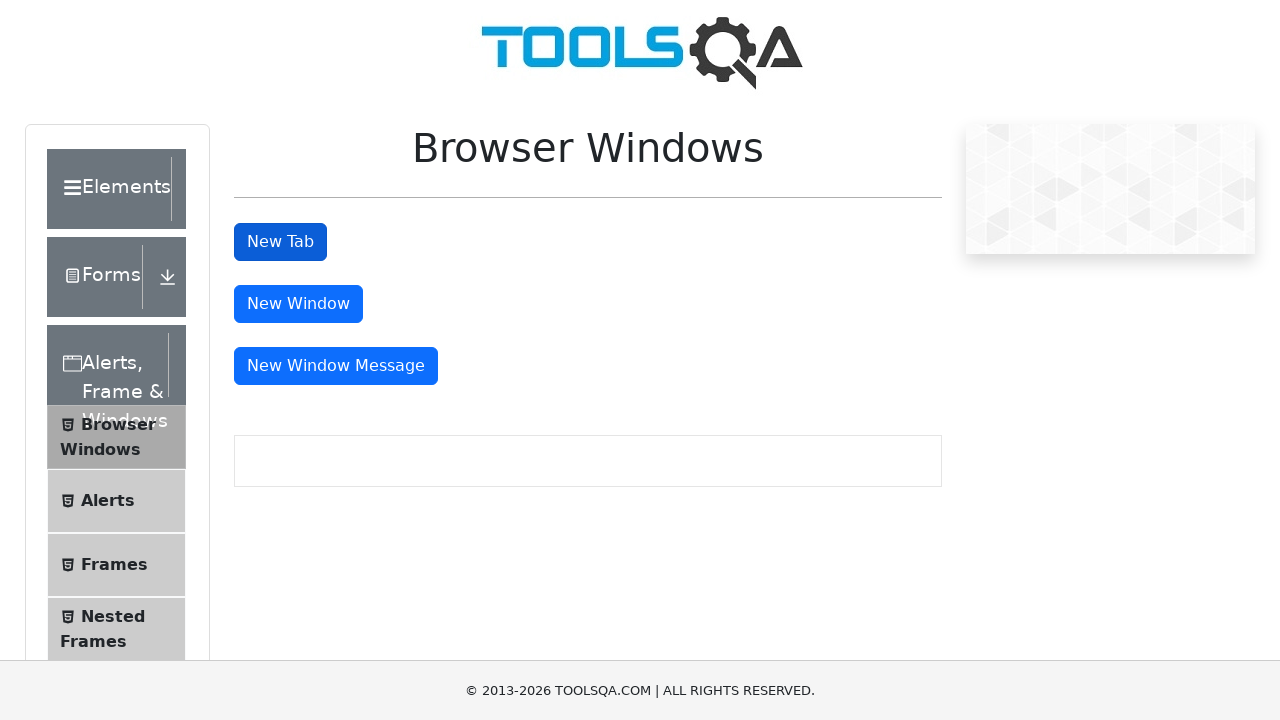

Waited for sample heading content to load in new tab
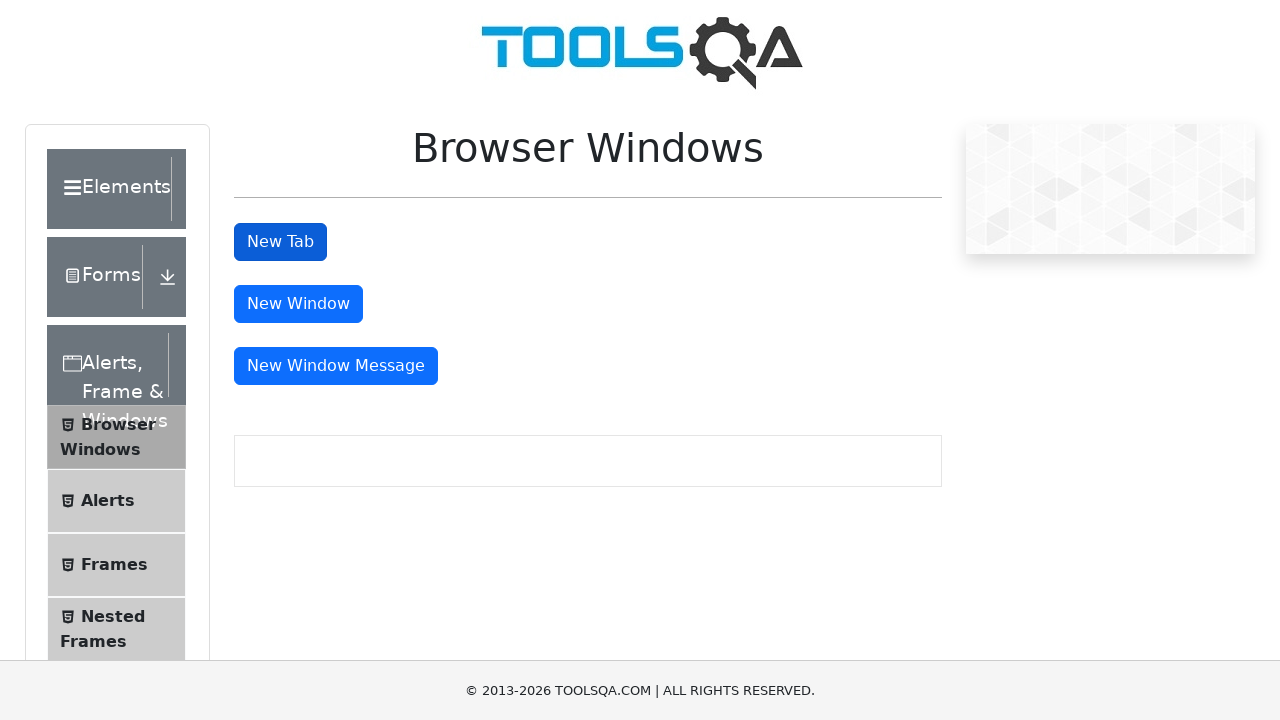

Retrieved heading text from new tab: 'This is a sample page'
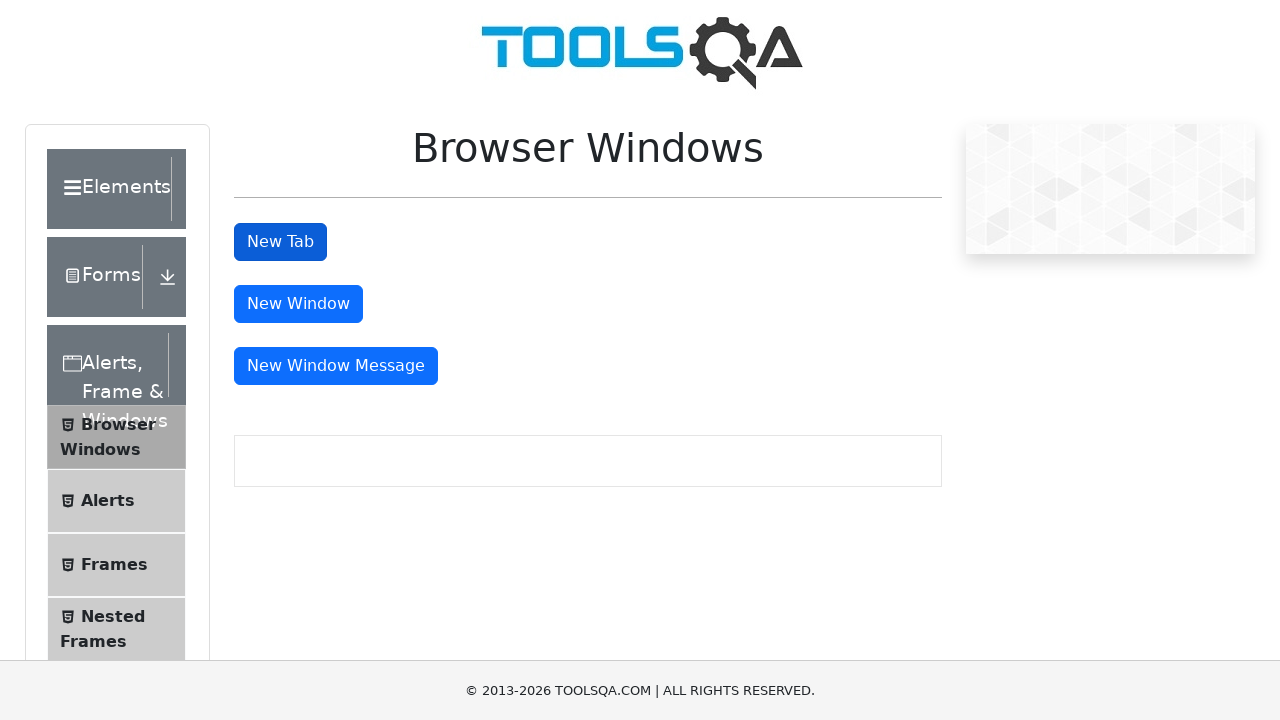

Closed the new tab
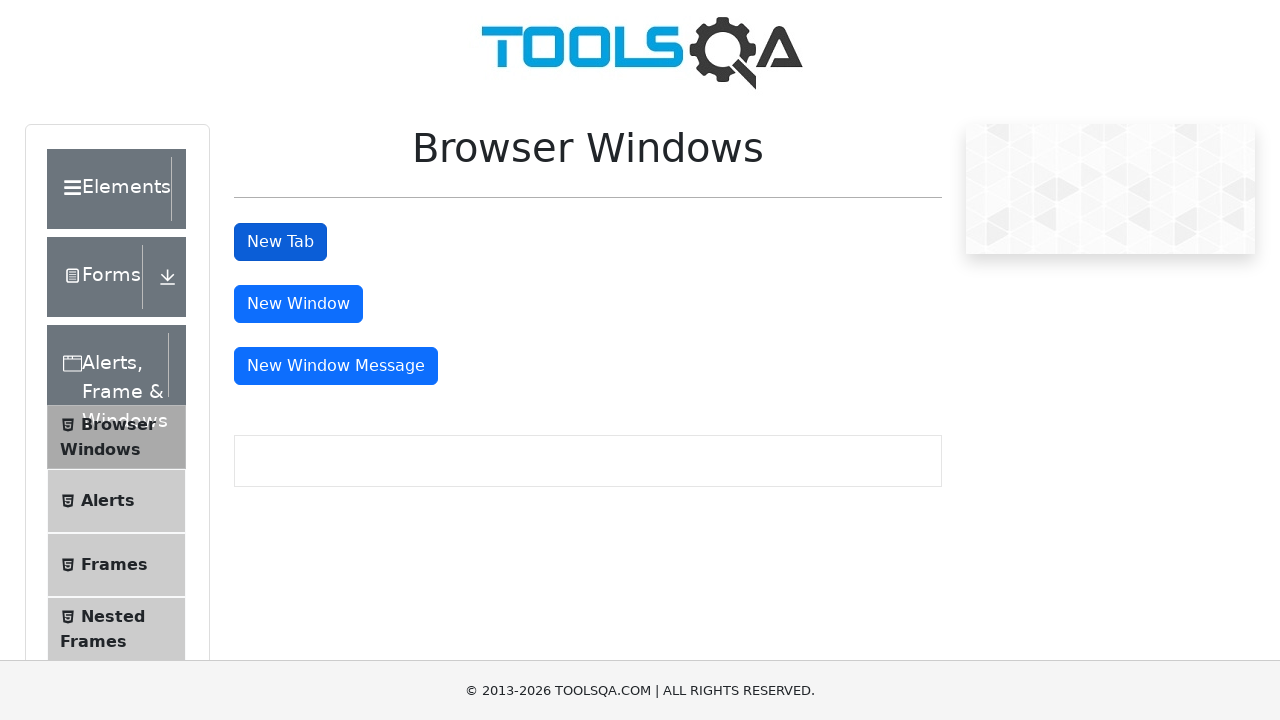

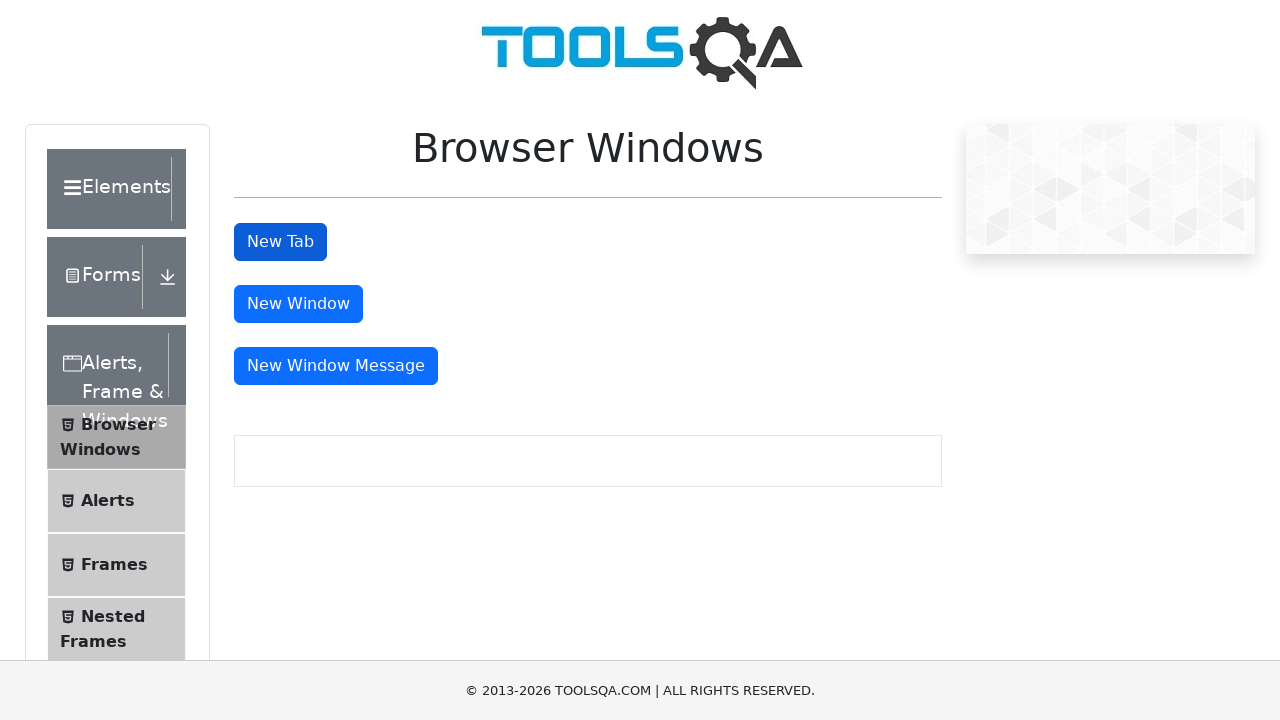